Tests handling a confirmation dialog by clicking a button and dismissing the alert

Starting URL: https://demoqa.com/alerts

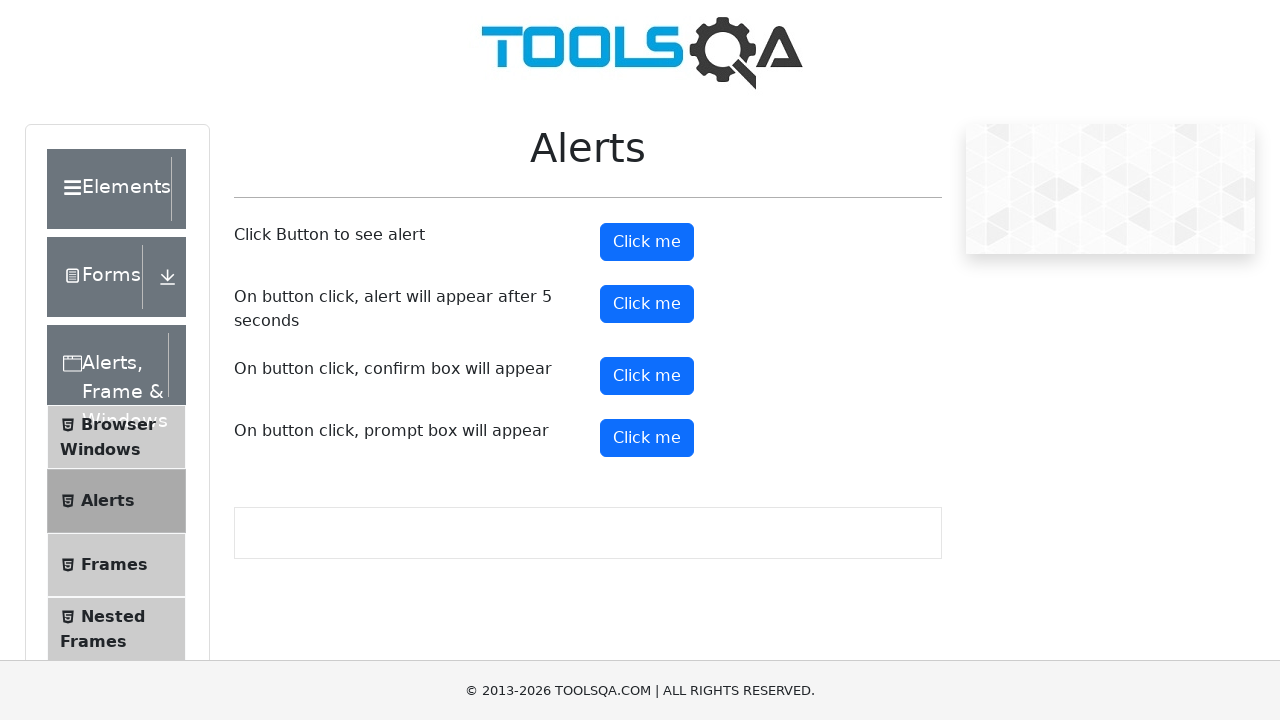

Set up dialog handler to dismiss confirmation dialogs
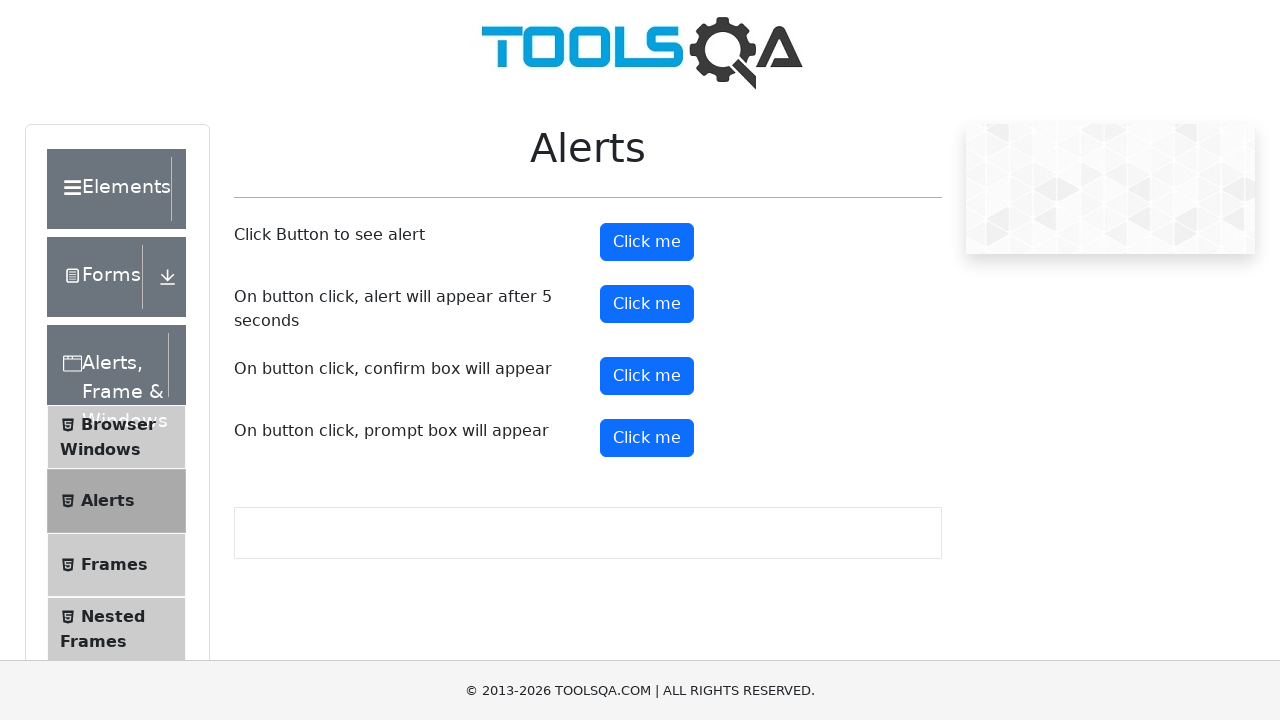

Clicked confirmation button to trigger dialog at (647, 376) on xpath=//button[@id='confirmButton']
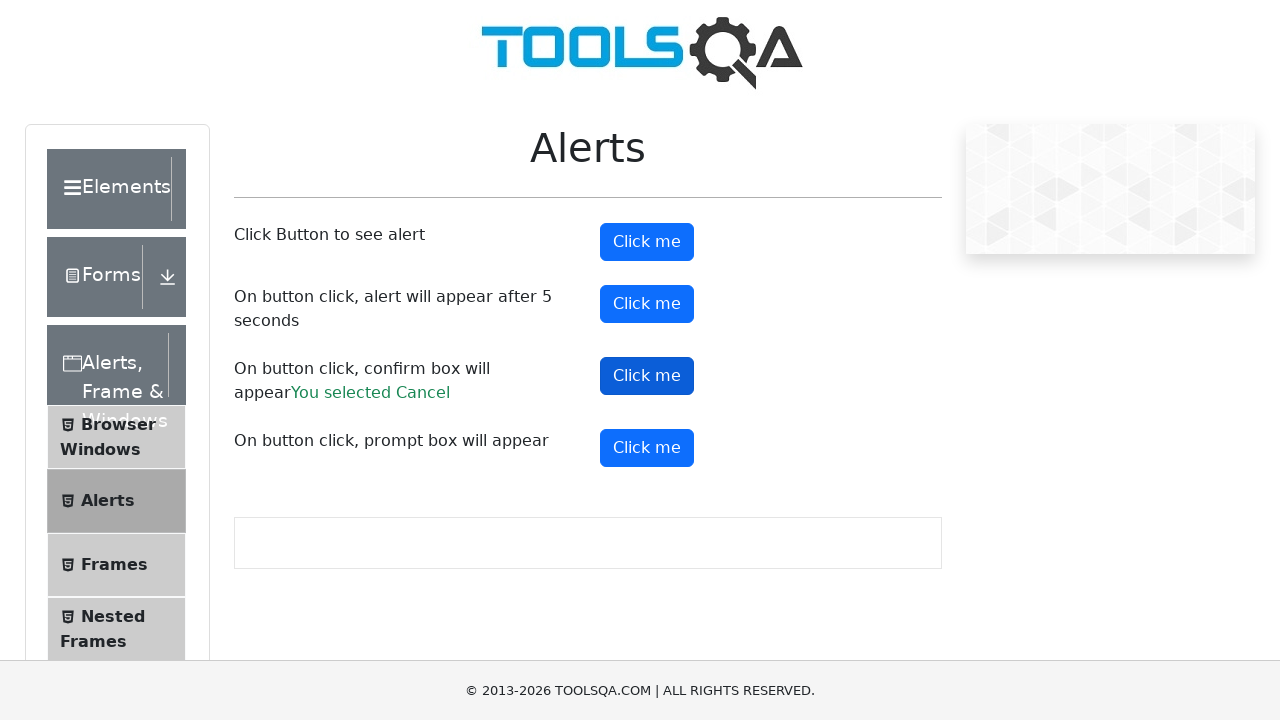

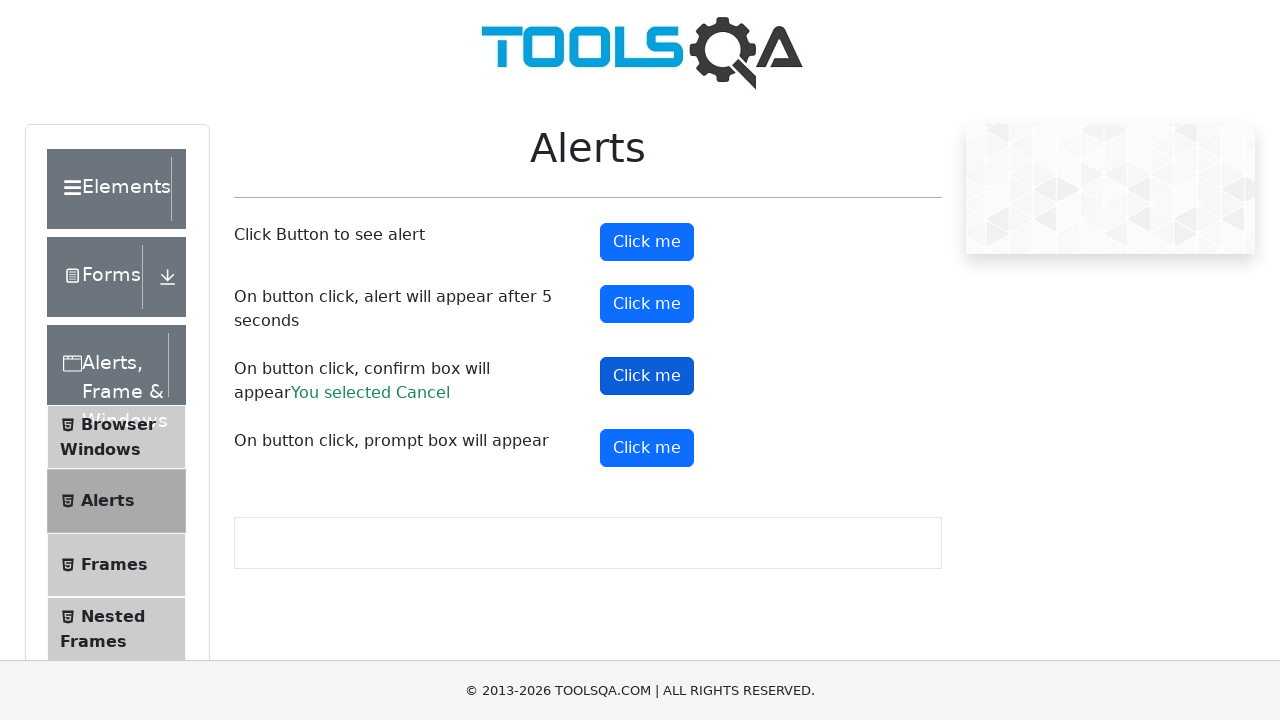